Navigates to the League of Legends champion leaderboard page for Lee Sin on the NA server and verifies that player summoner names are displayed on the page.

Starting URL: https://u.gg/lol/champion-leaderboards/leesin?region=na1

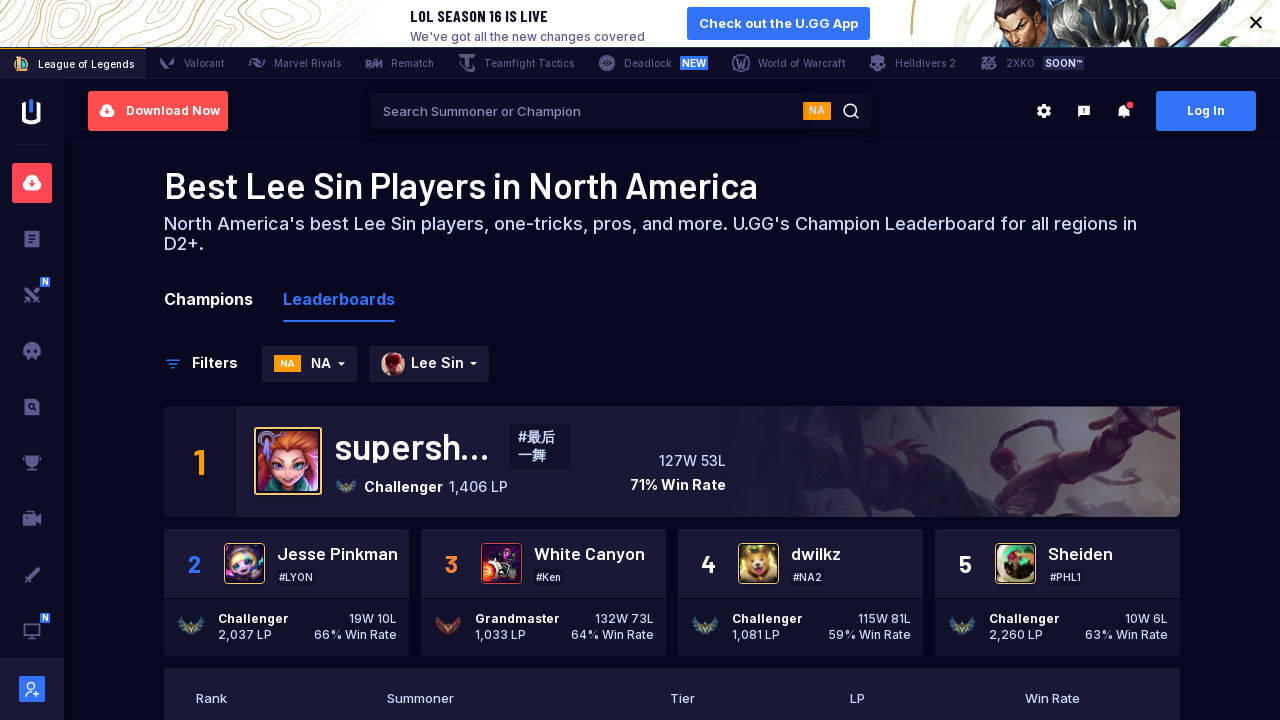

Navigated to Lee Sin champion leaderboard page for NA server
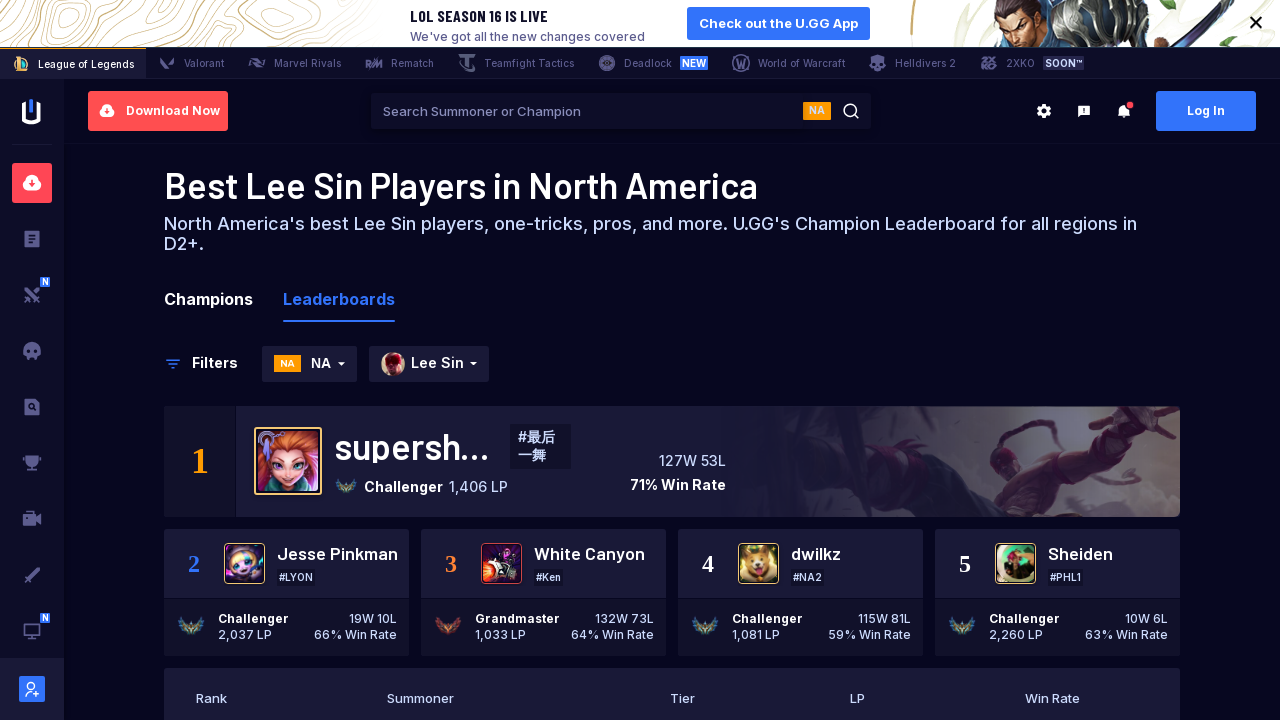

Waited for summoner names to appear on the leaderboard
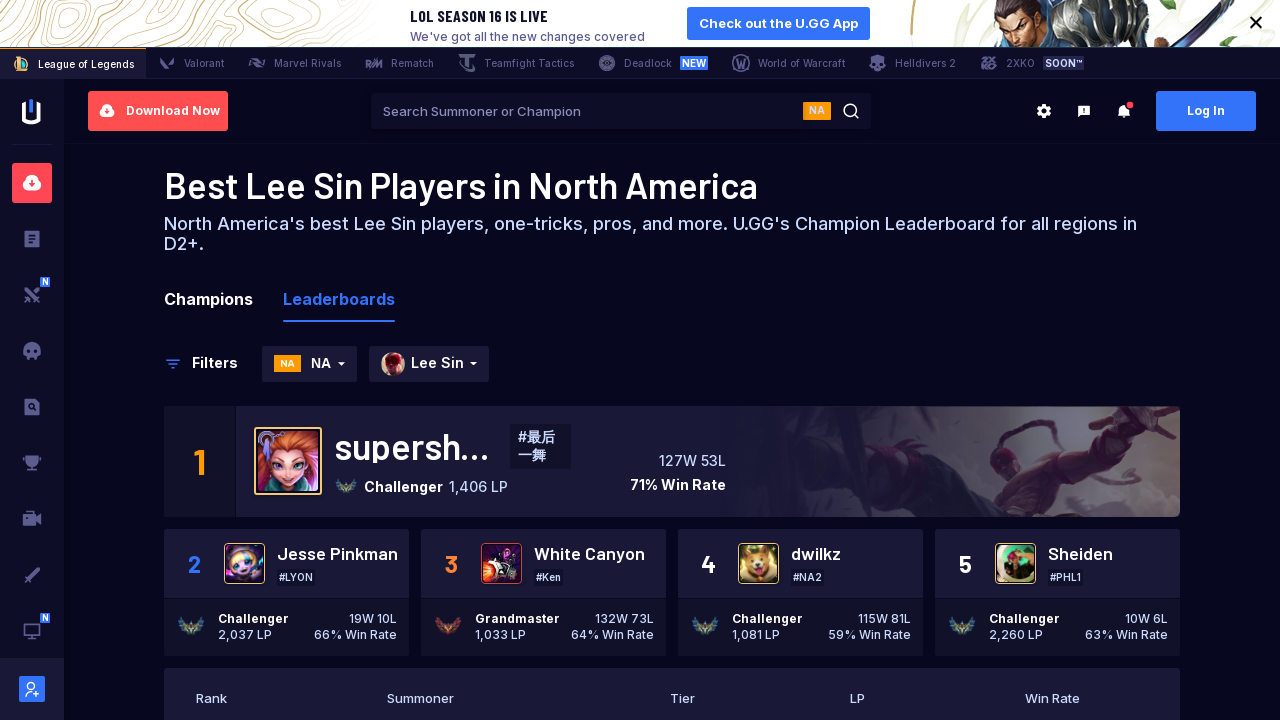

Verified that player summoner names are displayed on the page
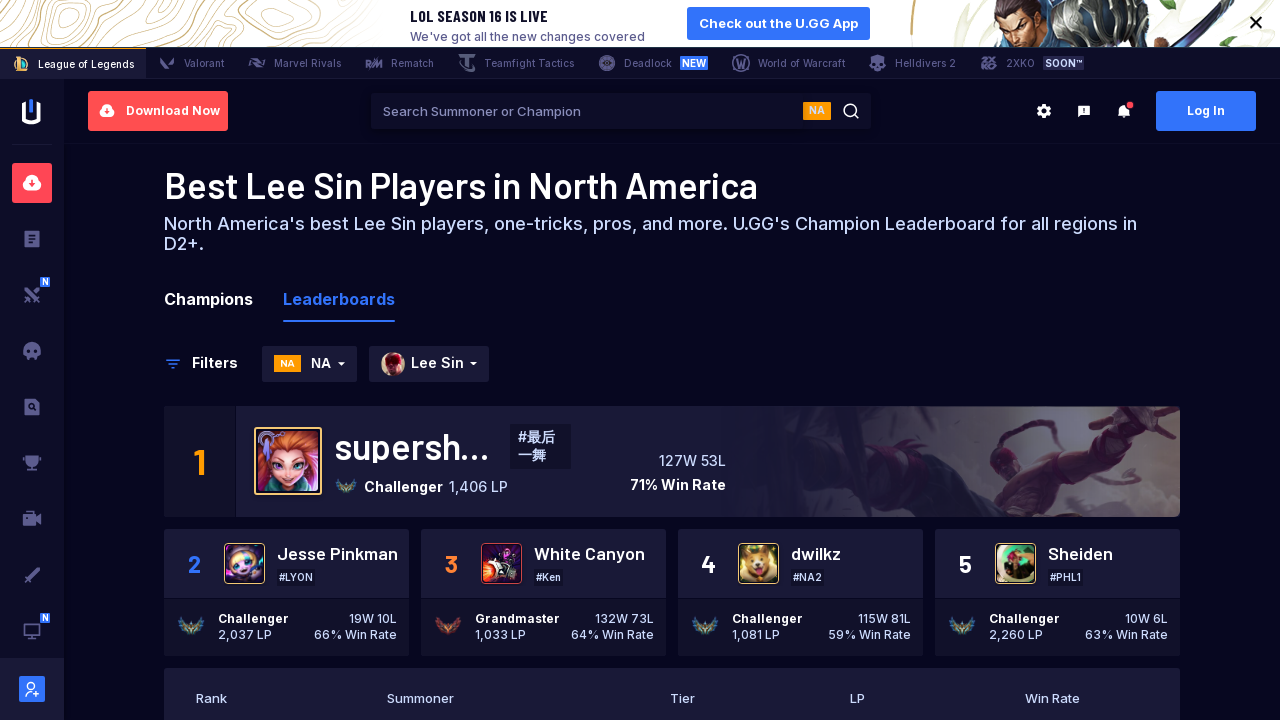

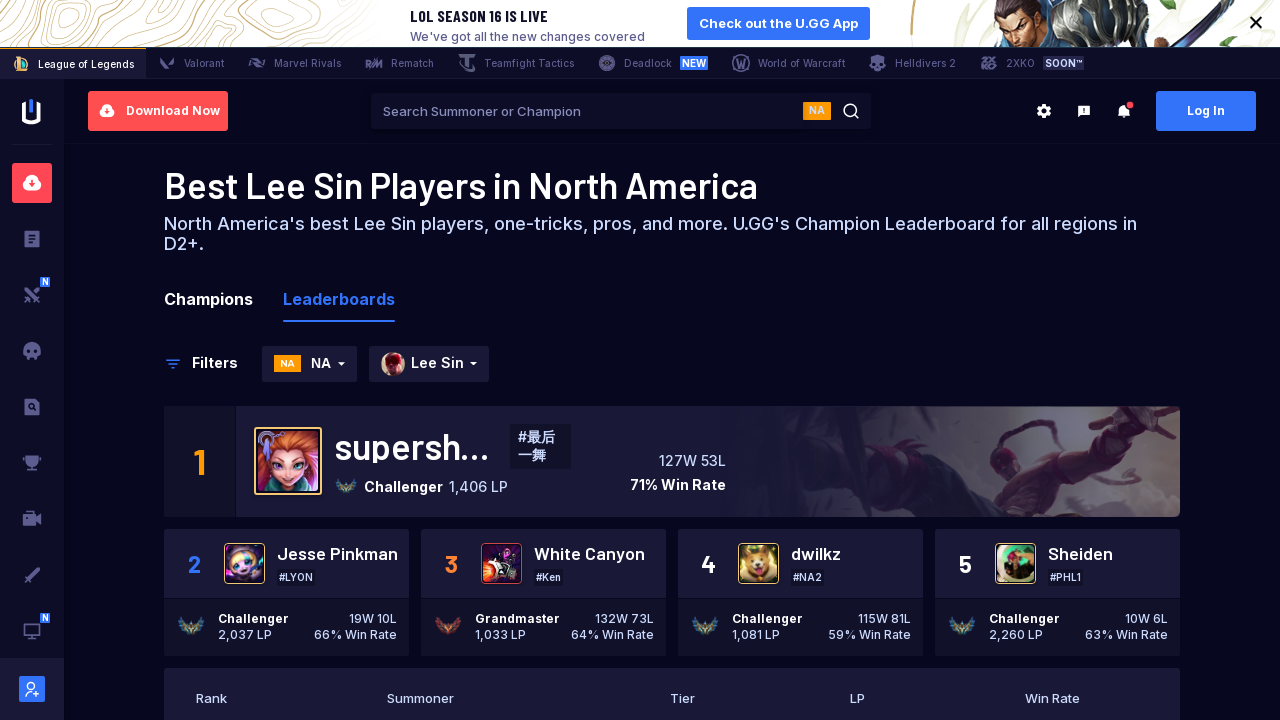